Tests the selectable grid by navigating to the grid tab and clicking on grid items to select them

Starting URL: https://demoqa.com/selectable

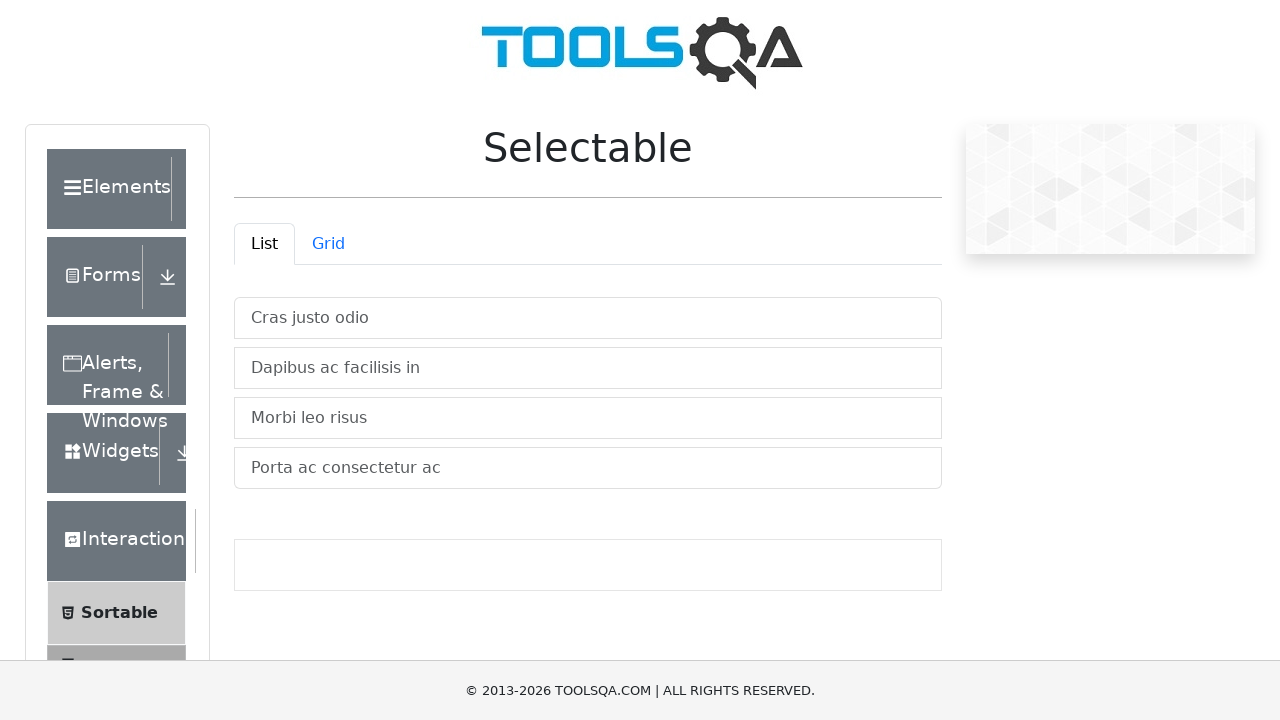

Clicked on grid tab to navigate to grid view at (328, 244) on #demo-tab-grid
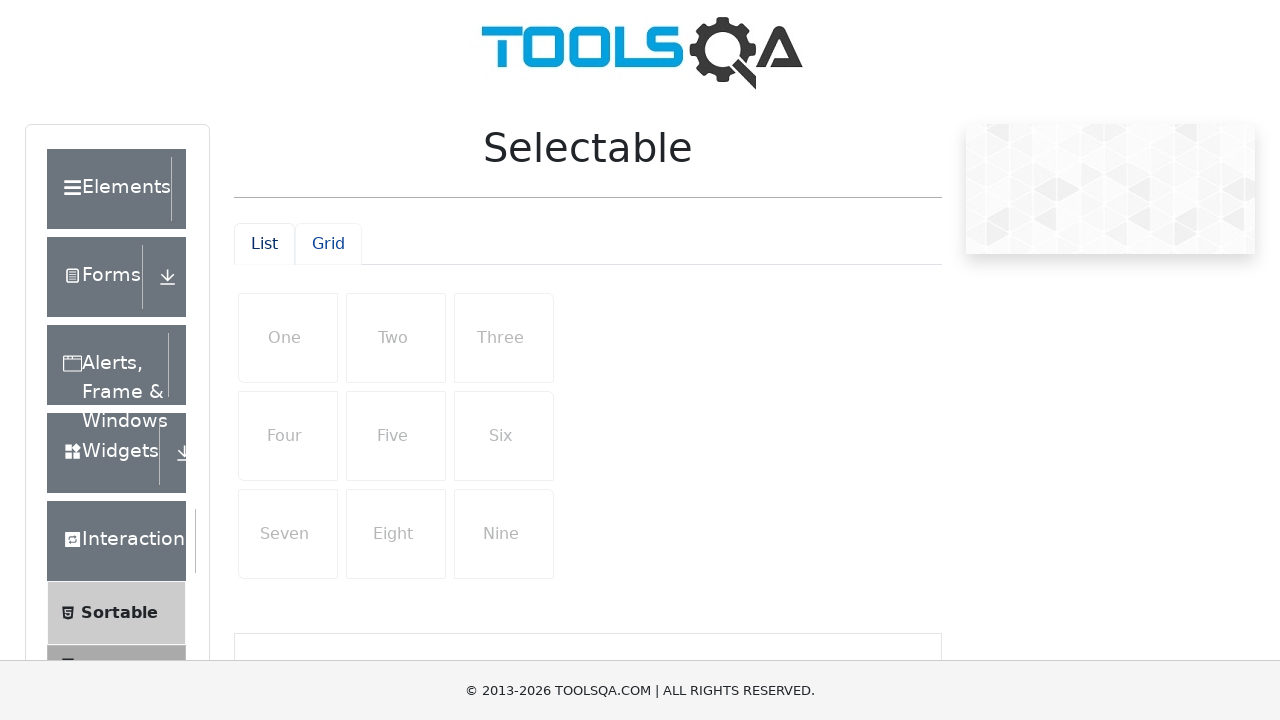

Grid tab became active and visible
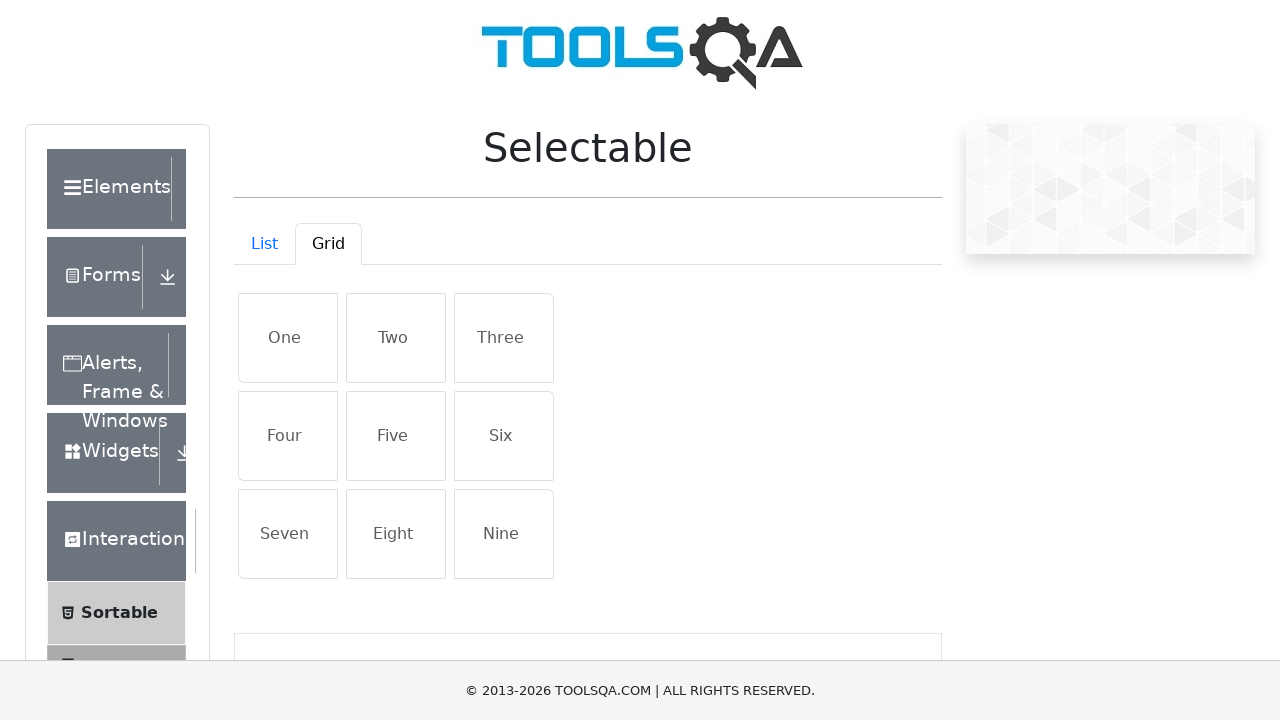

Clicked on grid item 'One' to select it at (288, 338) on xpath=//li[contains(text(),'One')]
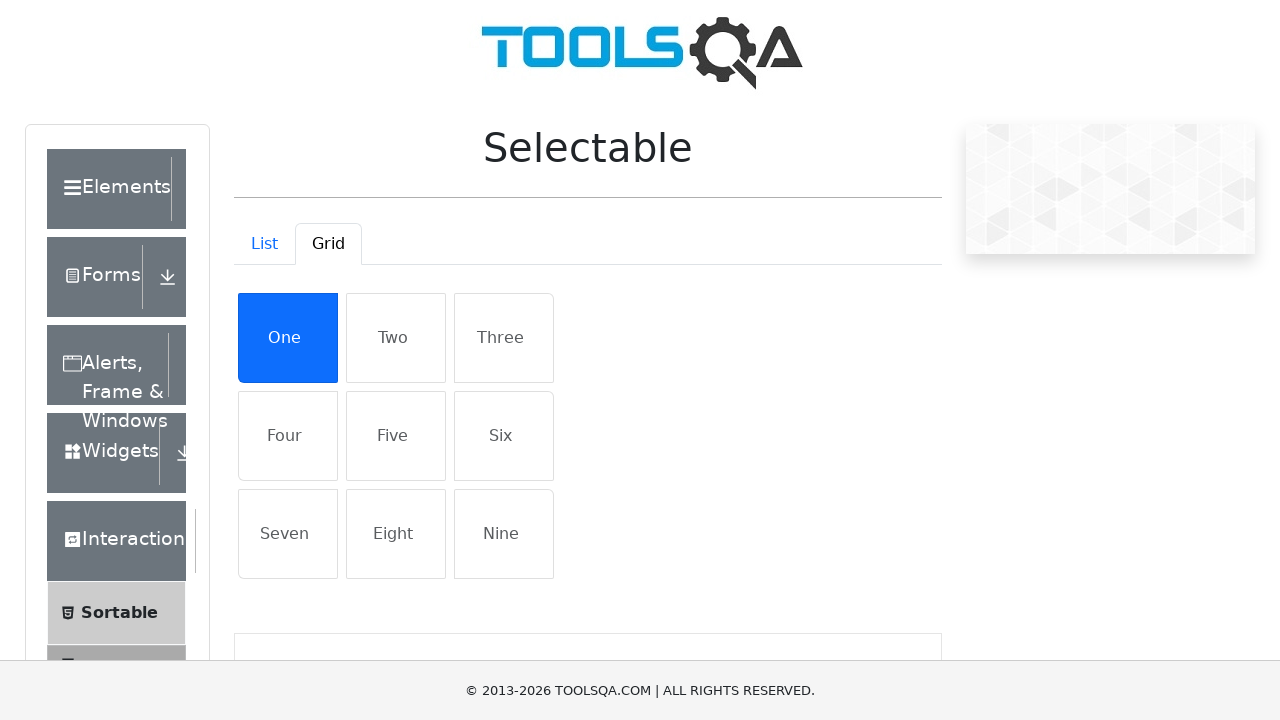

Clicked on grid item 'Five' to select it at (396, 436) on xpath=//li[contains(text(),'Five')]
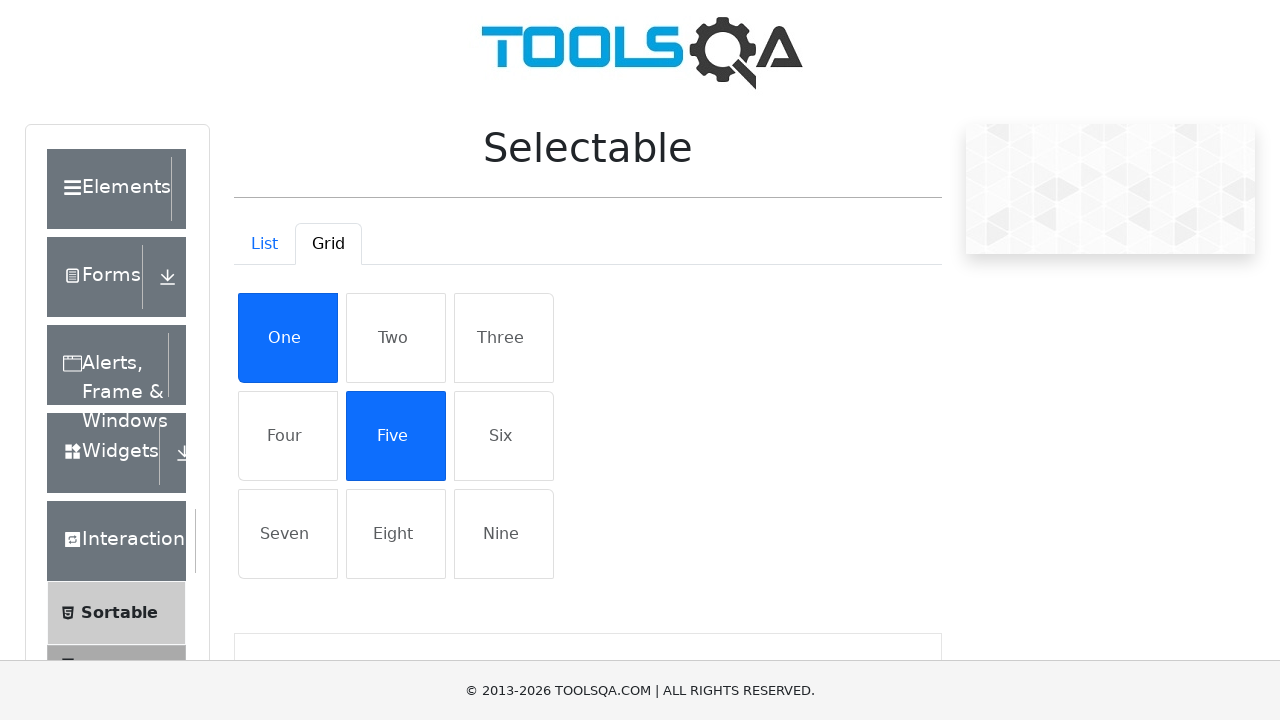

Clicked on grid item 'Nine' to select it at (504, 534) on xpath=//li[contains(text(),'Nine')]
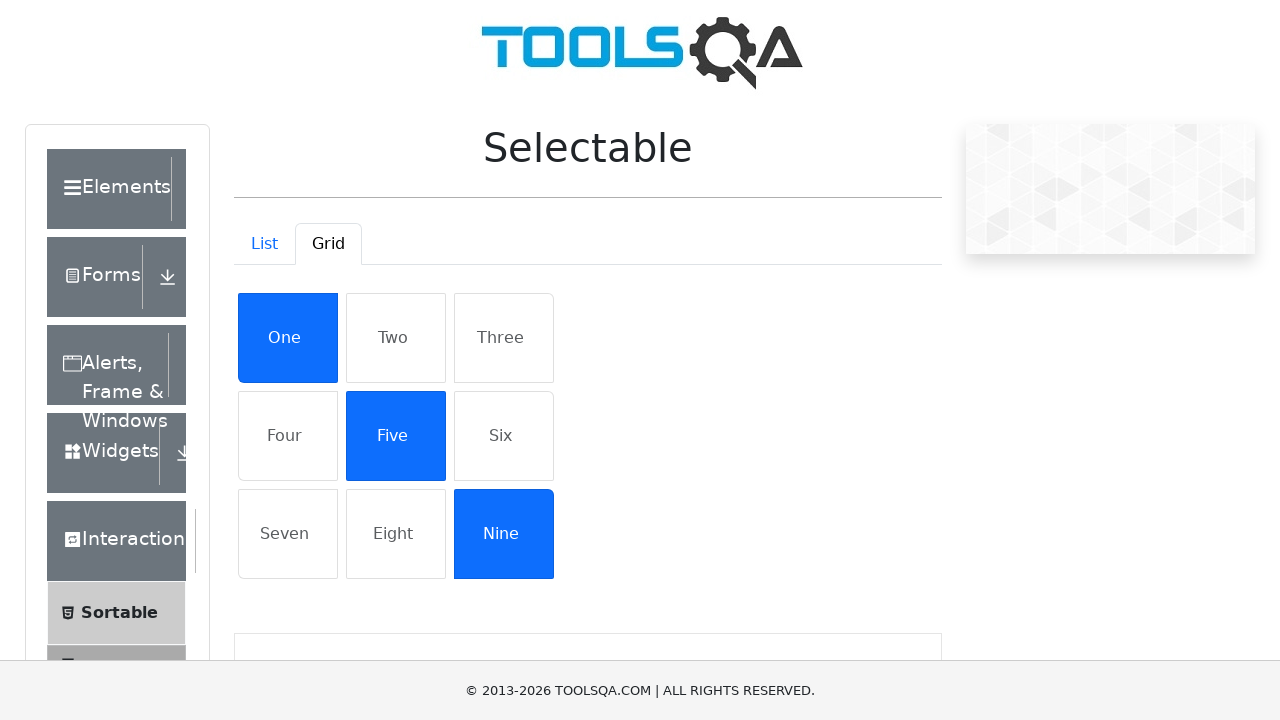

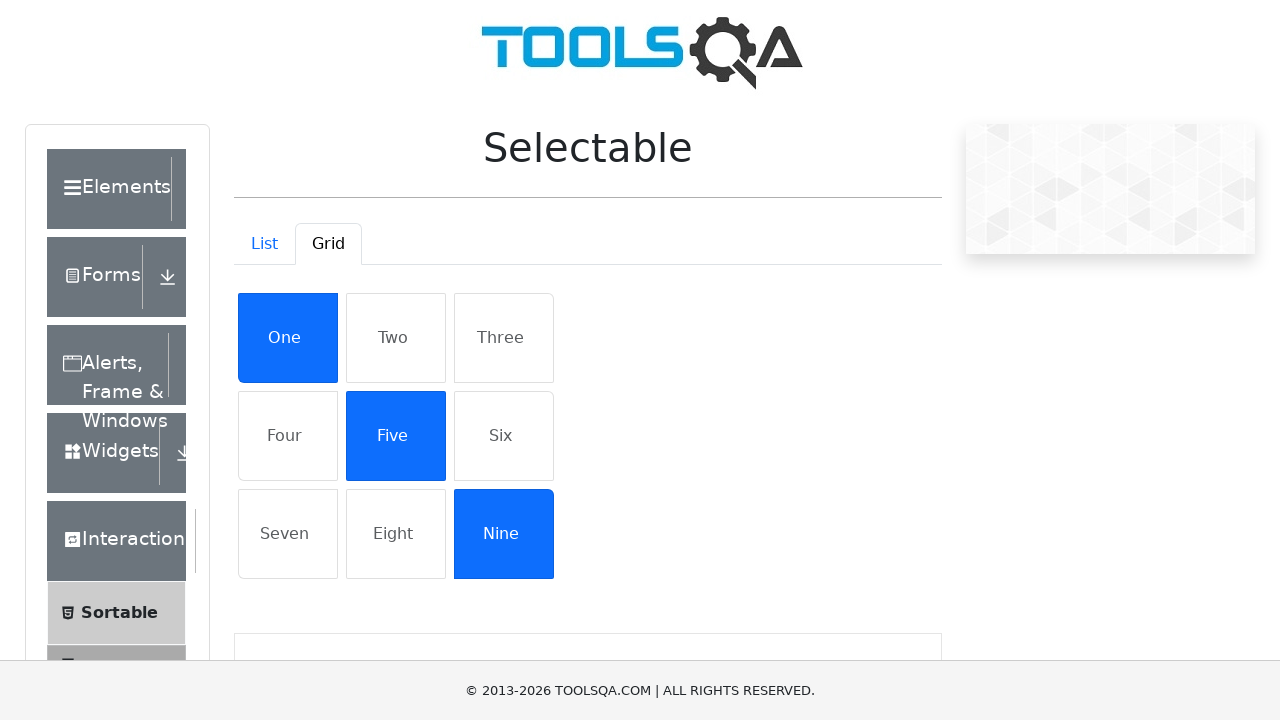